Tests checkbox selection state by clicking a checkbox element and verifying its selected status changes

Starting URL: http://sahitest.com/demo/clicks.htm

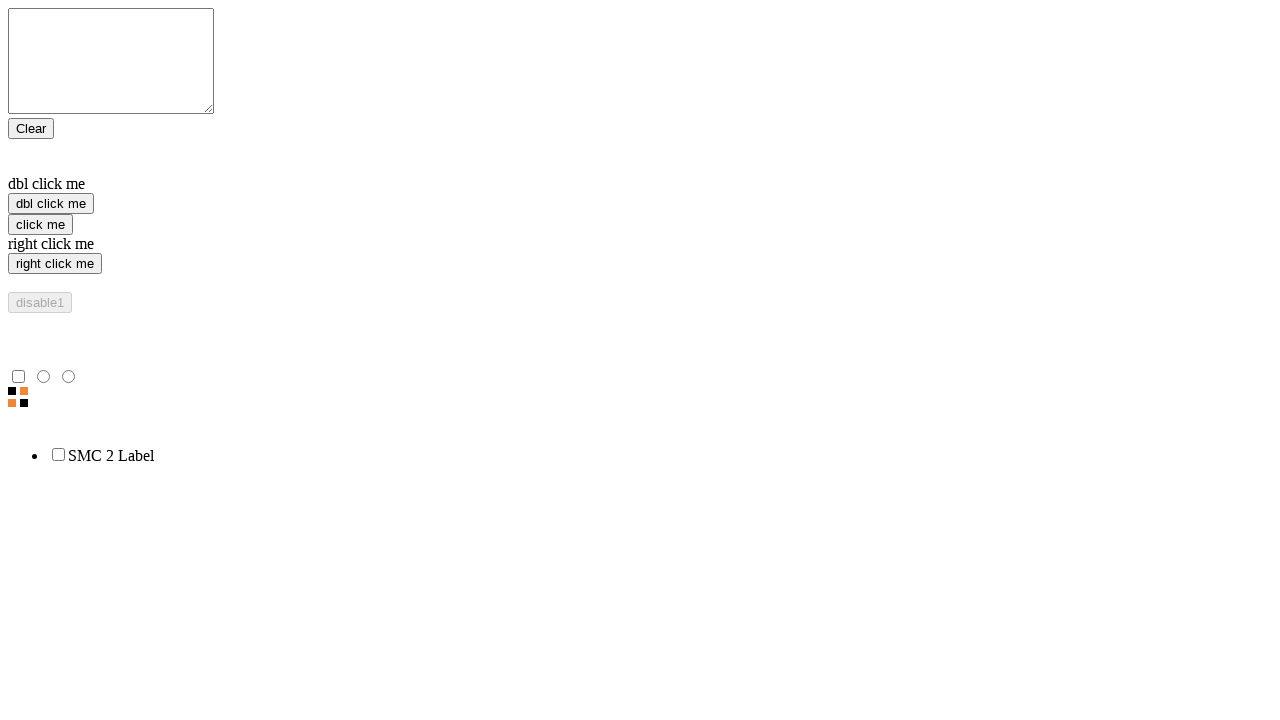

Located checkbox element
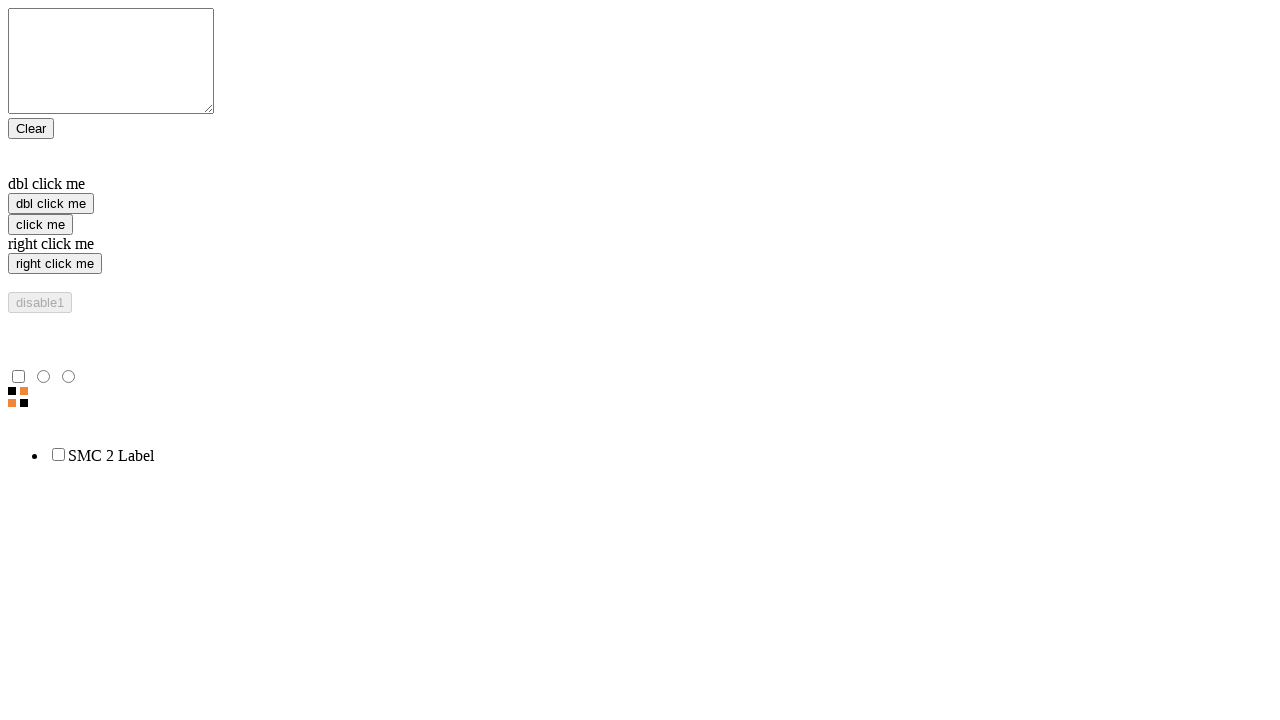

Checkbox element became visible
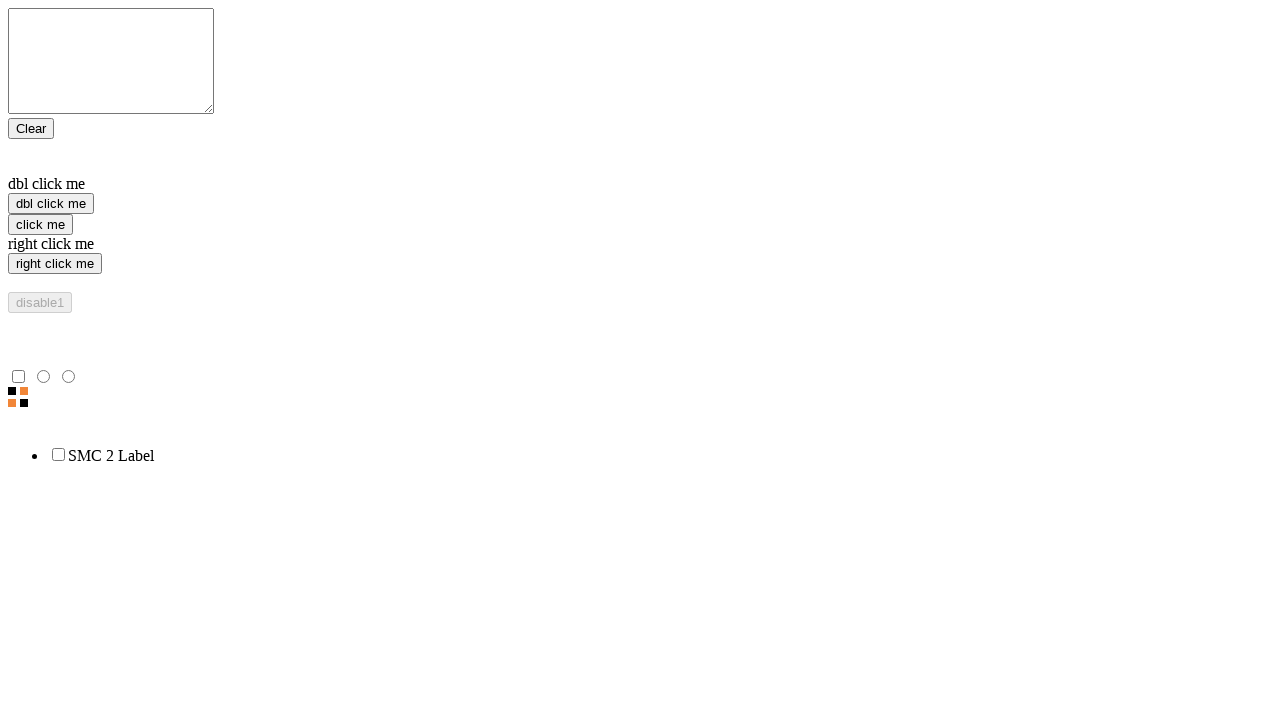

Clicked checkbox to select it at (58, 454) on xpath=/html/body/ul/li/a/label/input
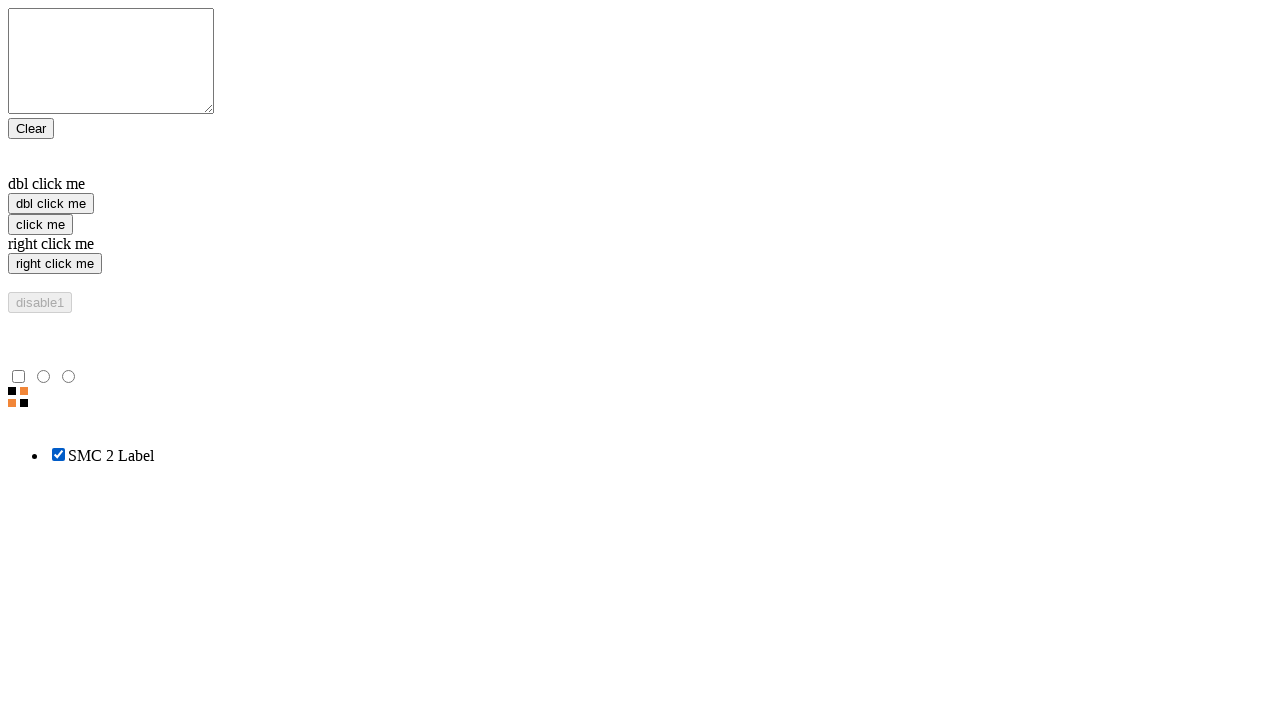

Verified checkbox selection state
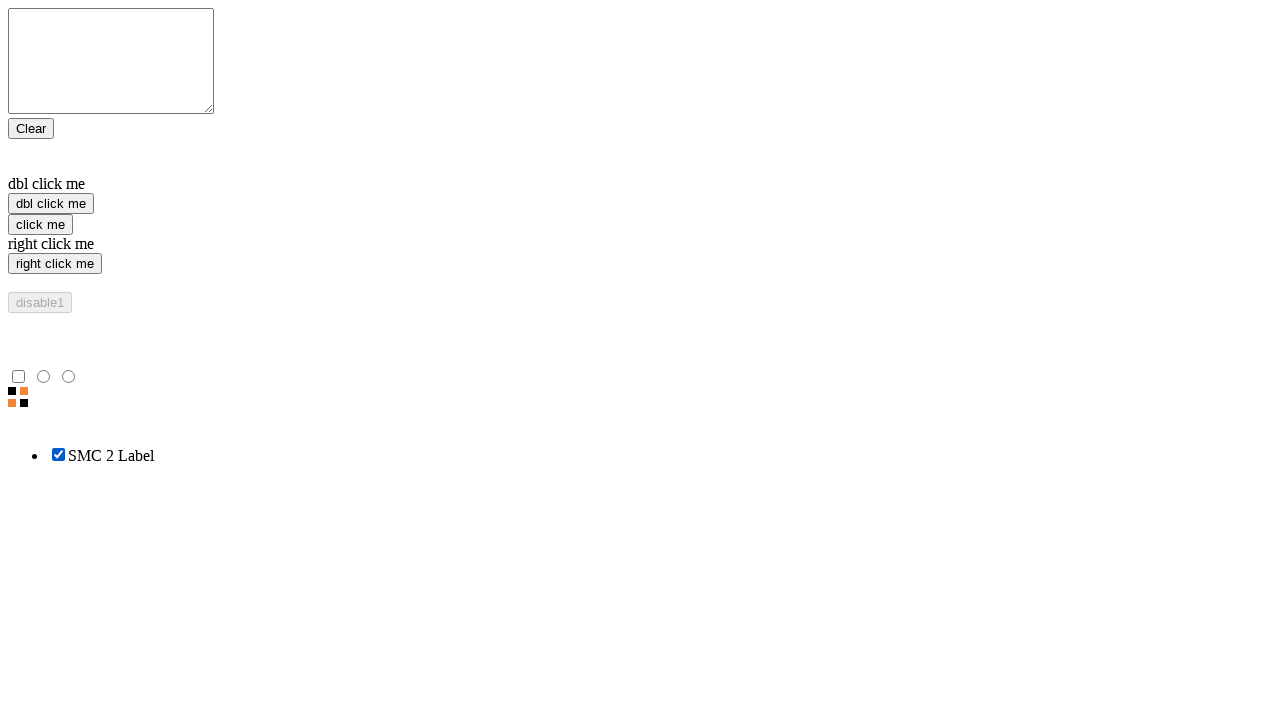

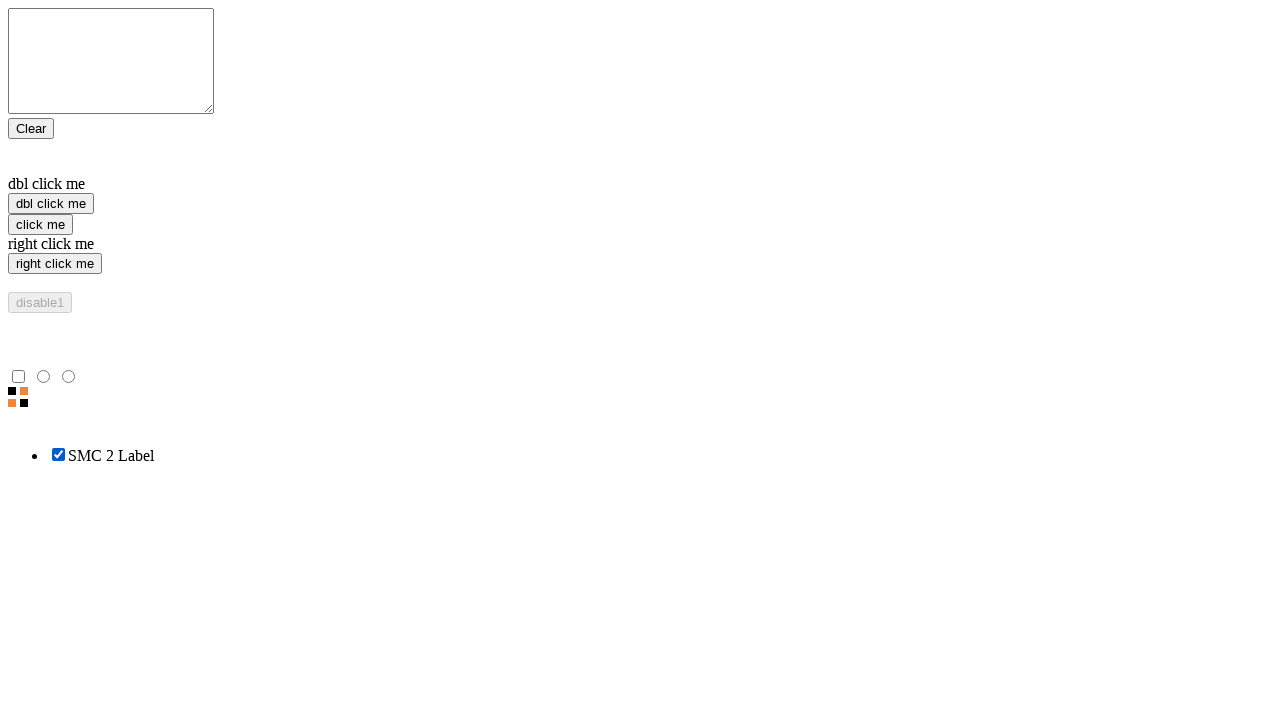